Verifies that selecting Other gender radio button results in "Other" showing in the submission dialog

Starting URL: https://demoqa.com/automation-practice-form

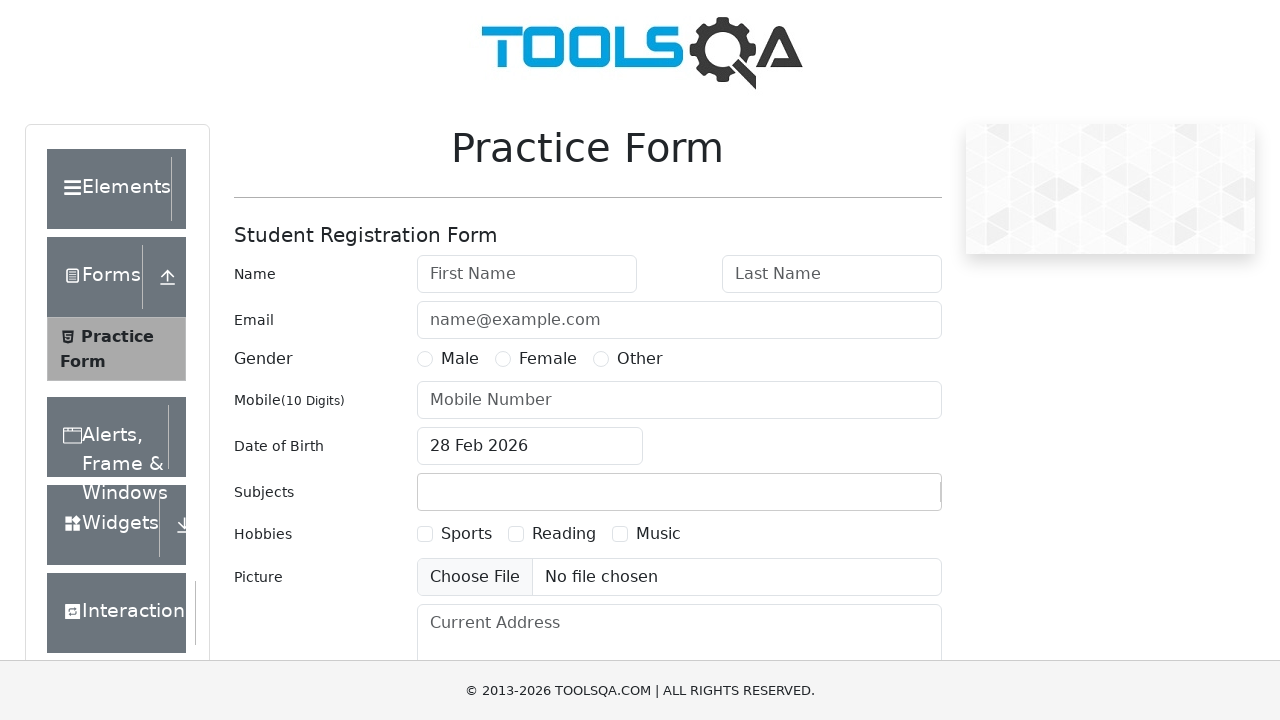

Filled first name field with 'Alex' on #firstName
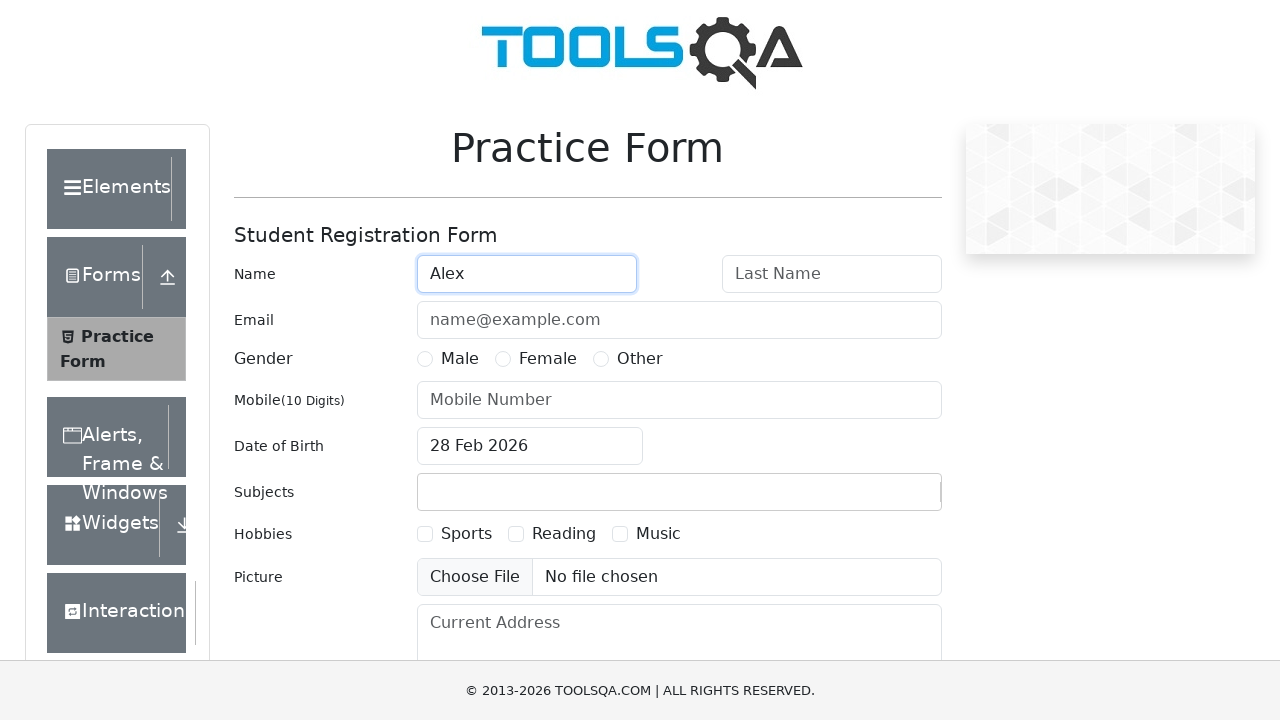

Filled last name field with 'Taylor' on #lastName
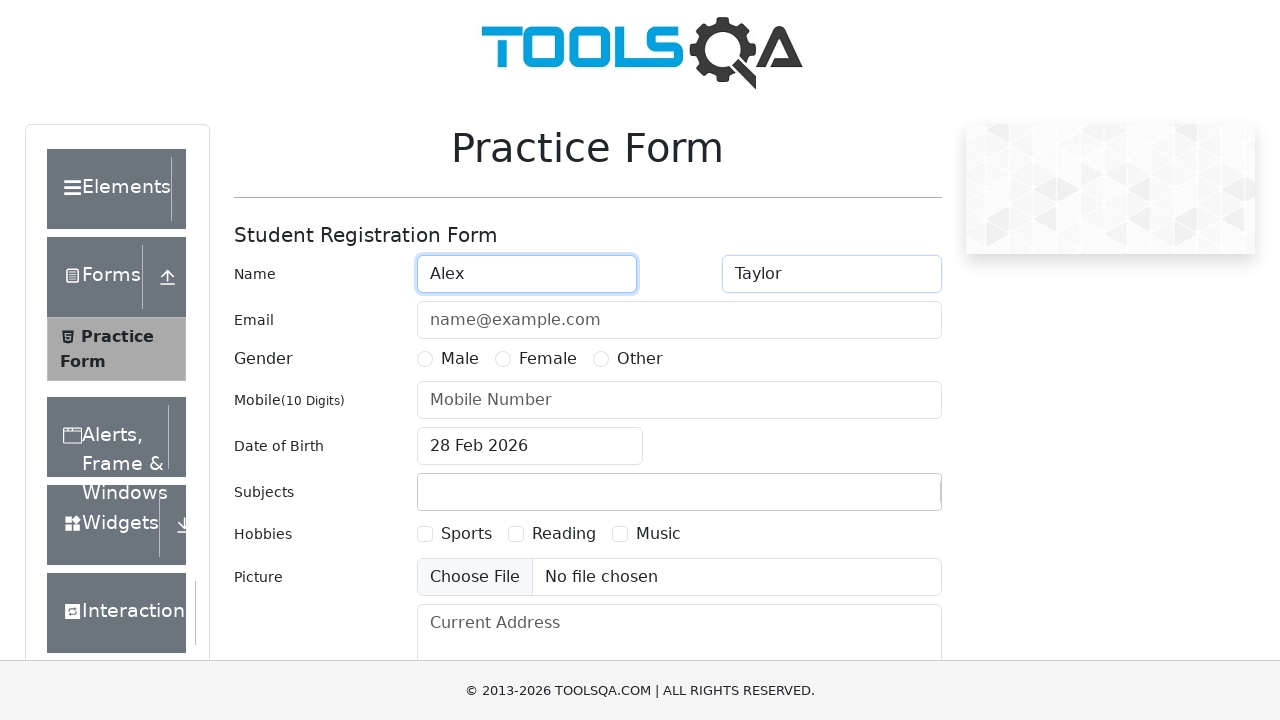

Filled phone number field with '1112223333' on #userNumber
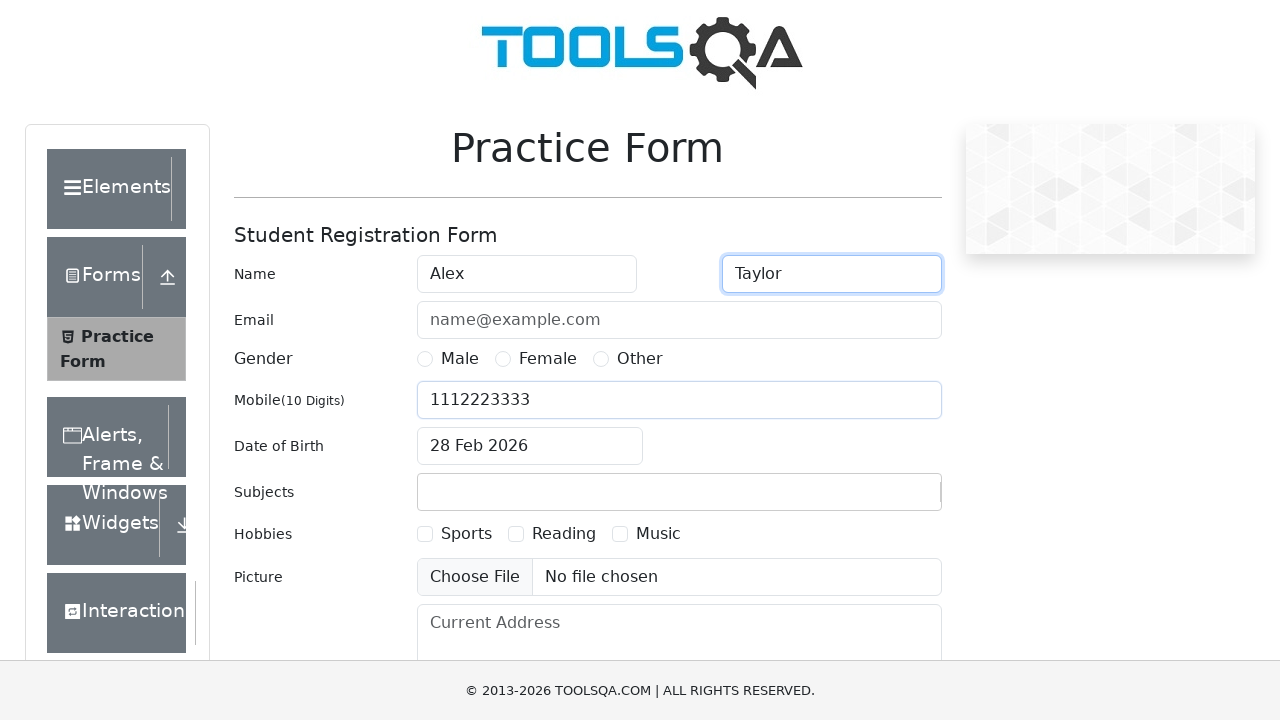

Selected 'Other' gender radio button at (640, 359) on label:has-text('Other')
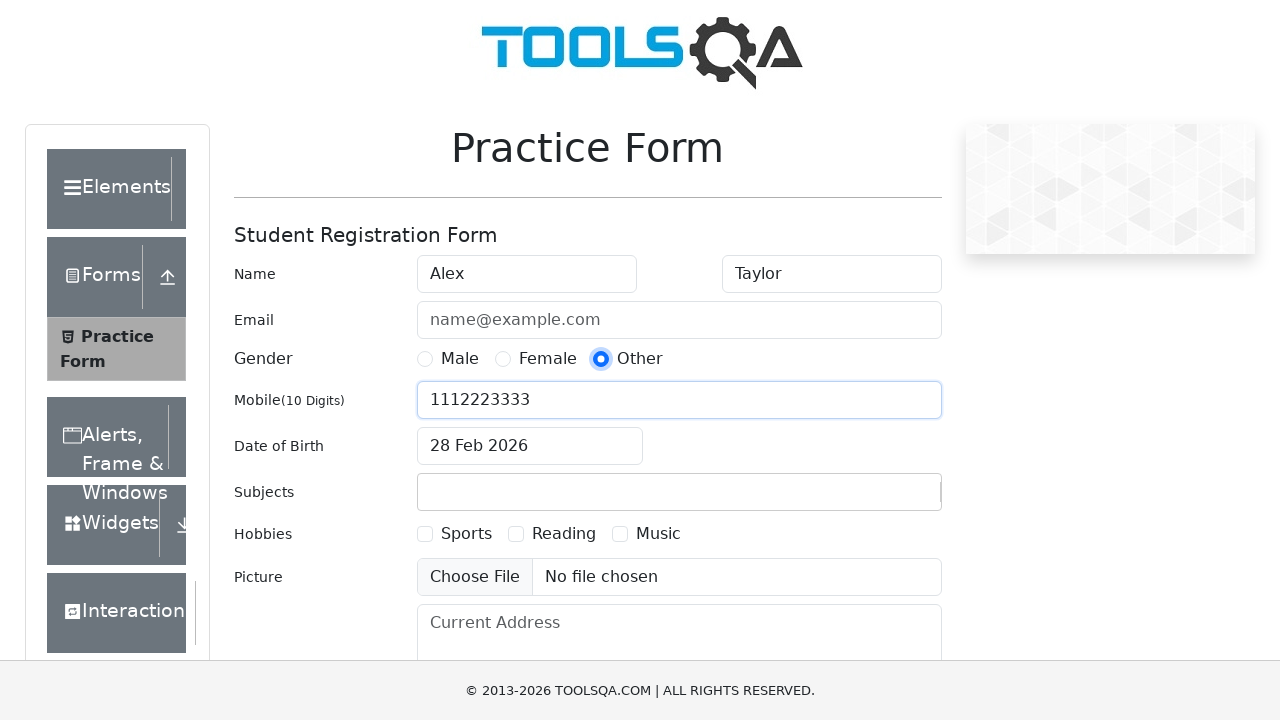

Clicked submit button to submit the form at (885, 499) on #submit
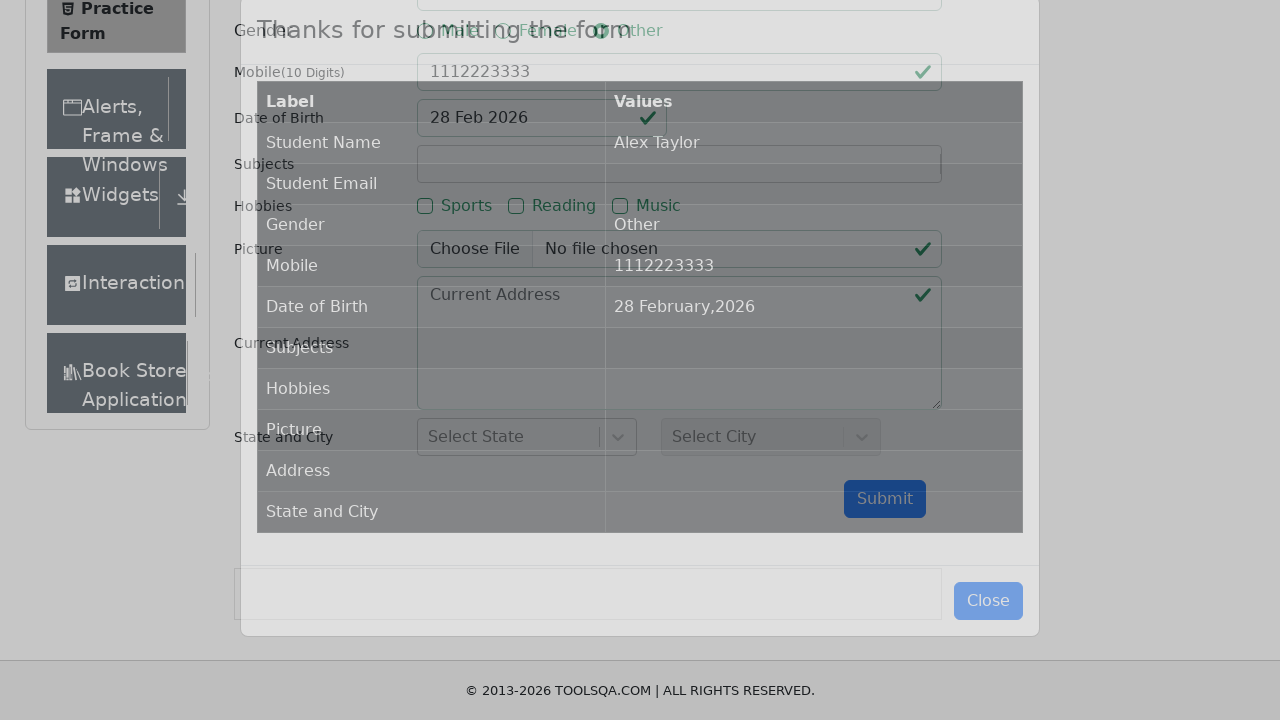

Submission dialog appeared
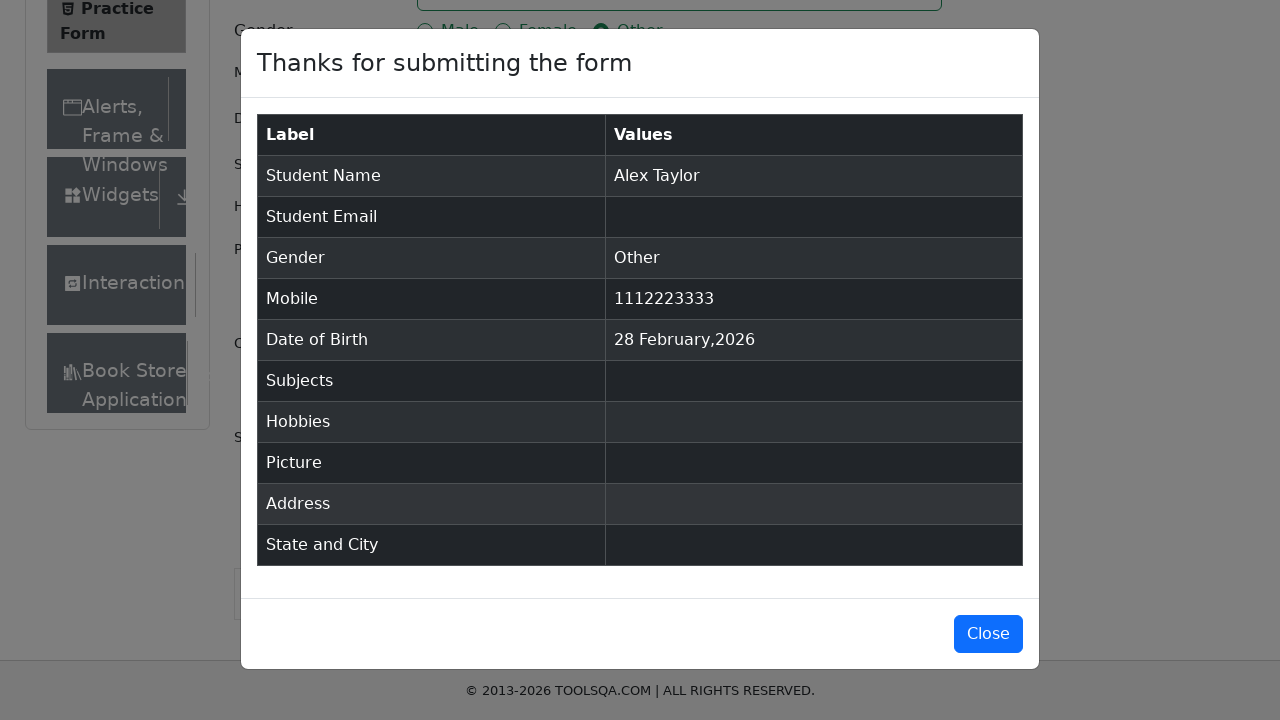

Retrieved gender value from submission dialog
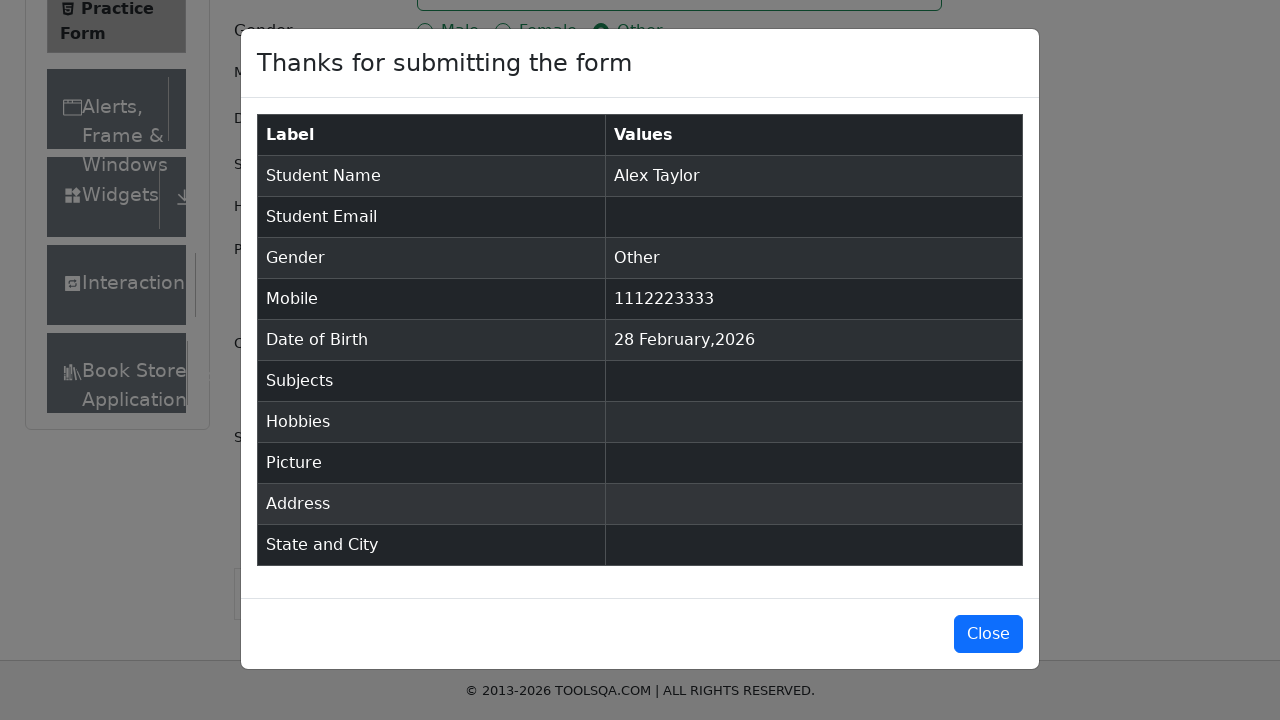

Verified that gender value is 'Other' as expected
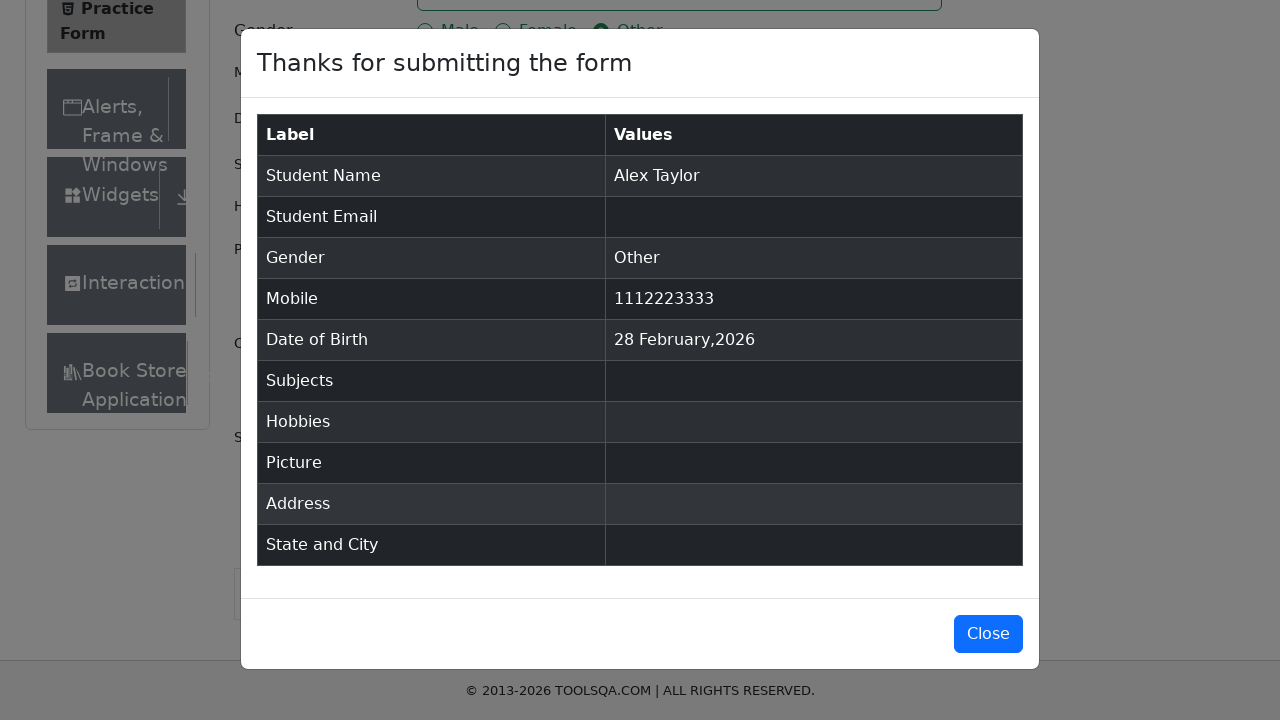

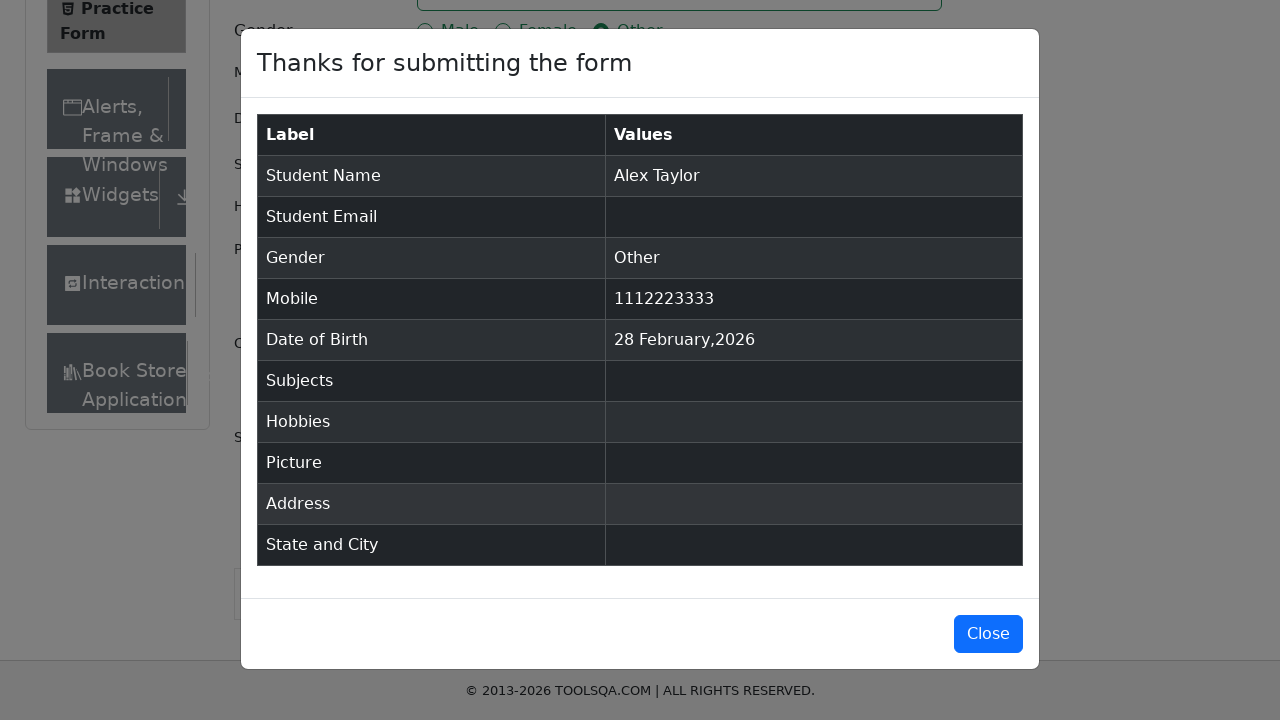